Tests modal dialog interaction by clicking a button to trigger a modal, entering text in the modal input field, and closing the modal.

Starting URL: https://www.selenium.dev/selenium/web/modal_dialogs/modern_modal.html

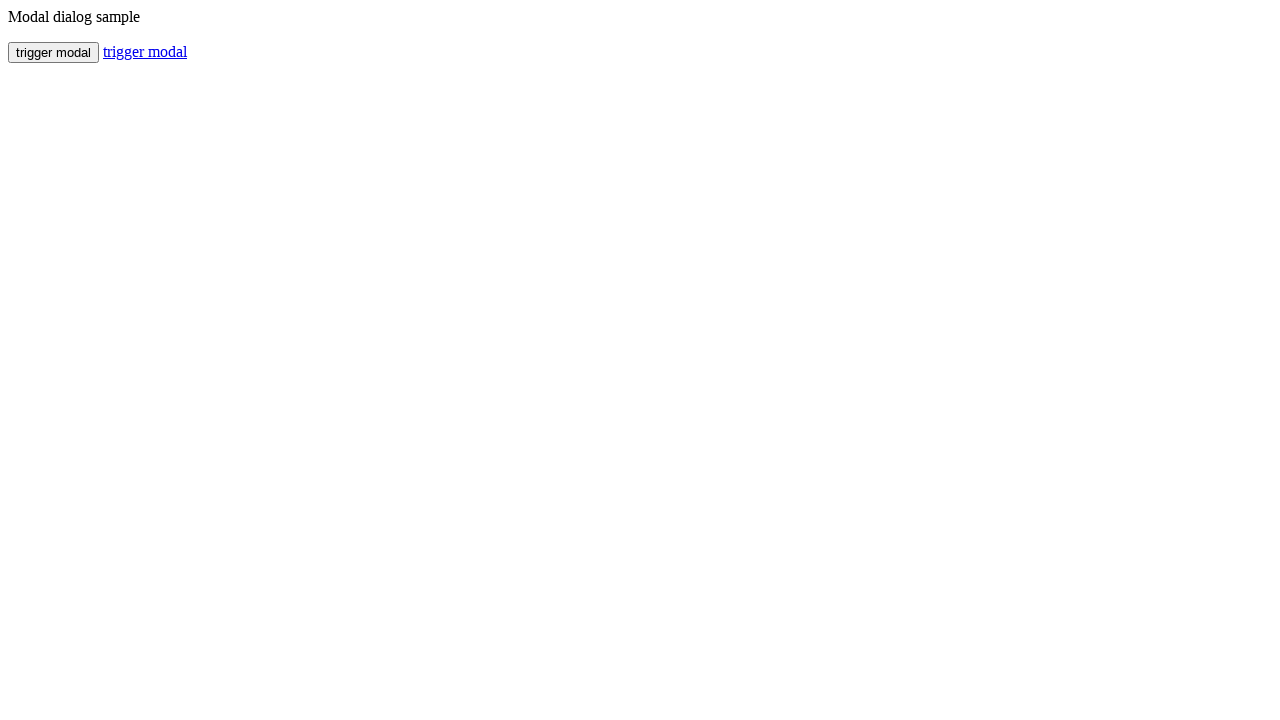

Clicked button to trigger modal dialog at (54, 52) on #trigger-modal-btn
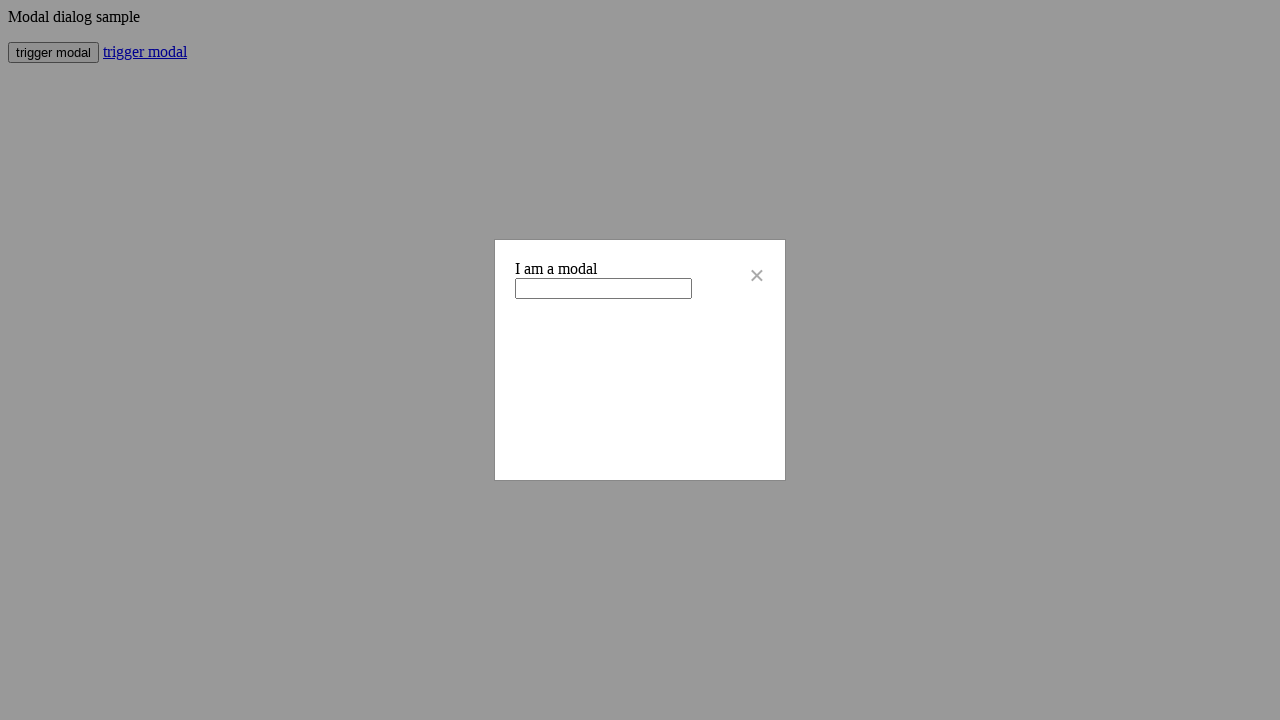

Modal dialog became visible
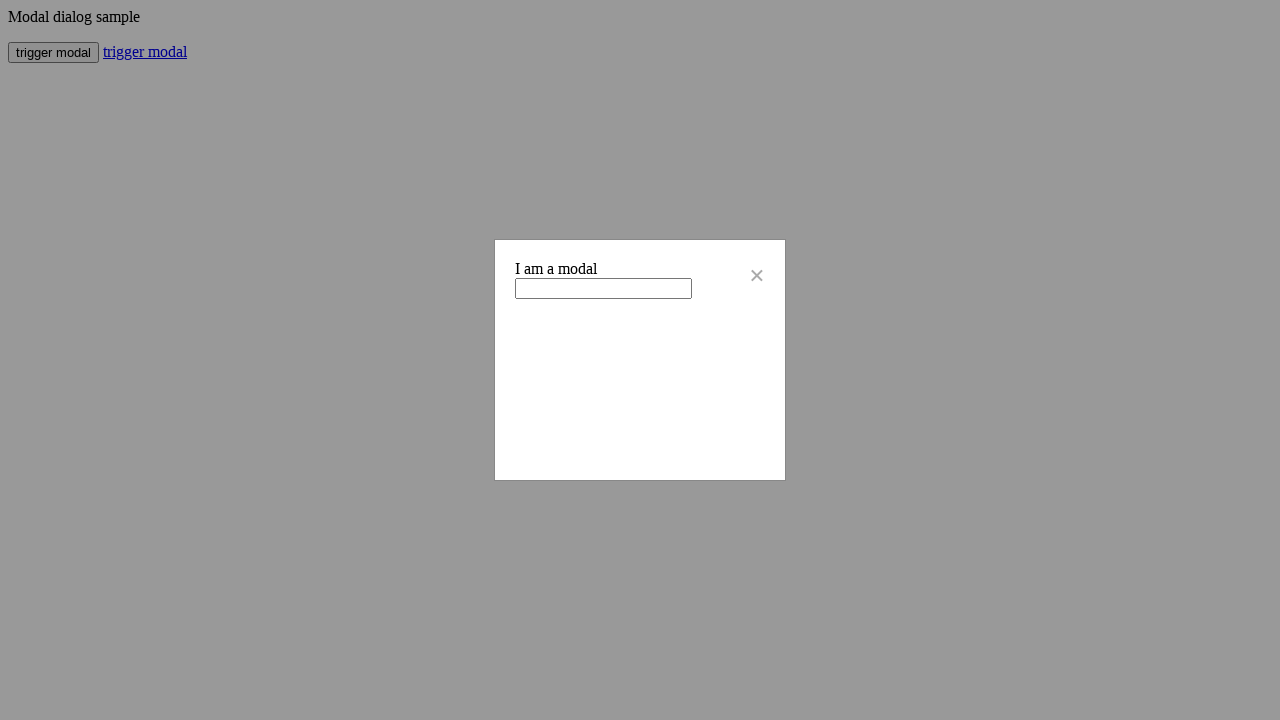

Entered text 'hey modal' in modal input field on #modal-input
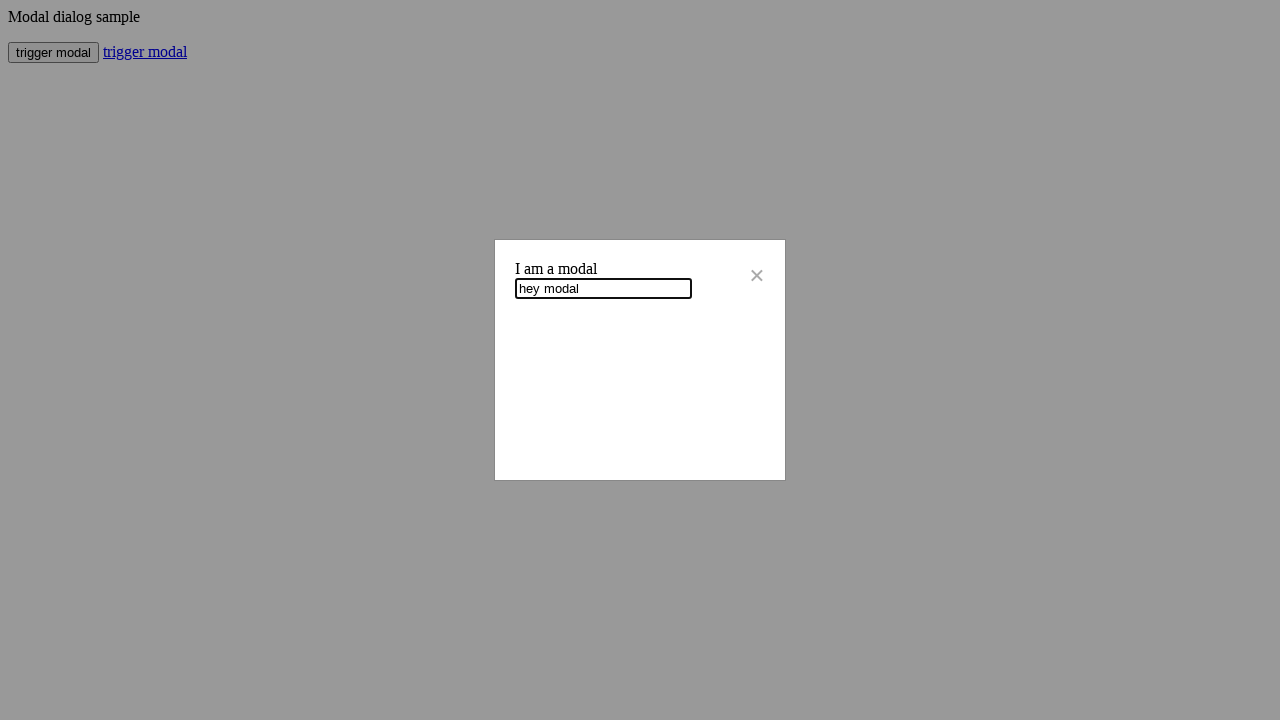

Clicked button to close modal dialog at (757, 276) on #modal-close
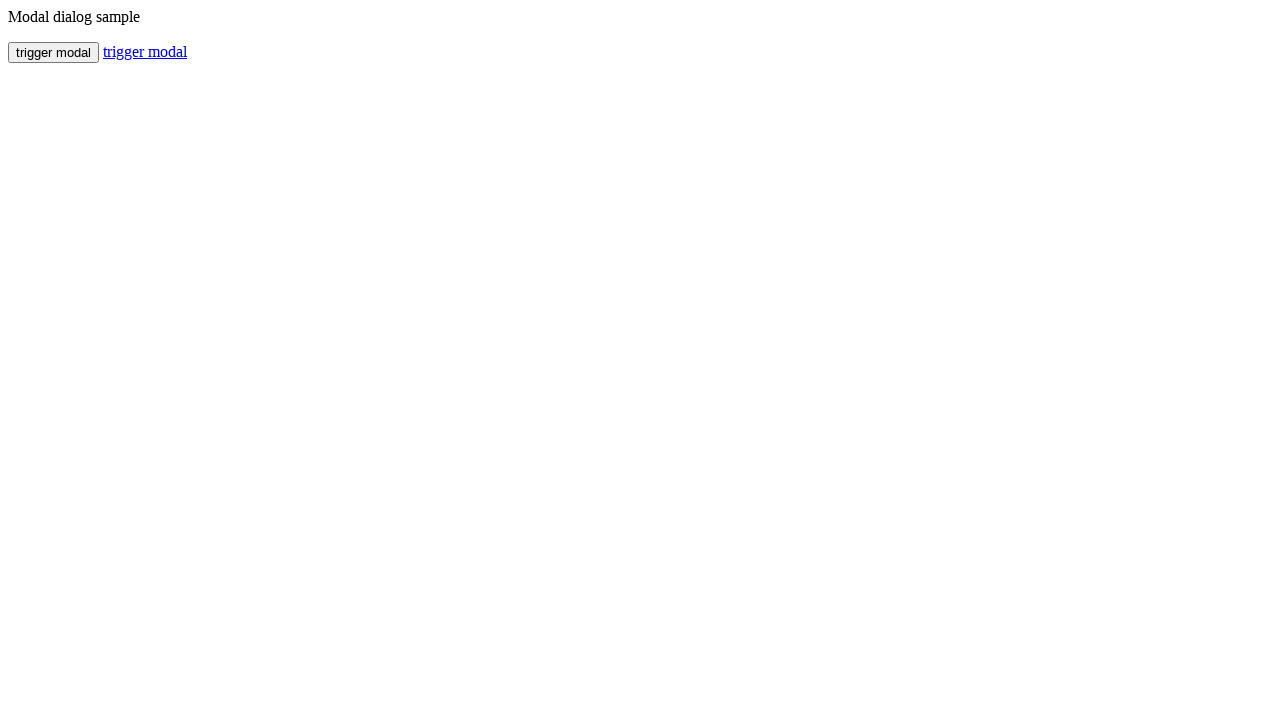

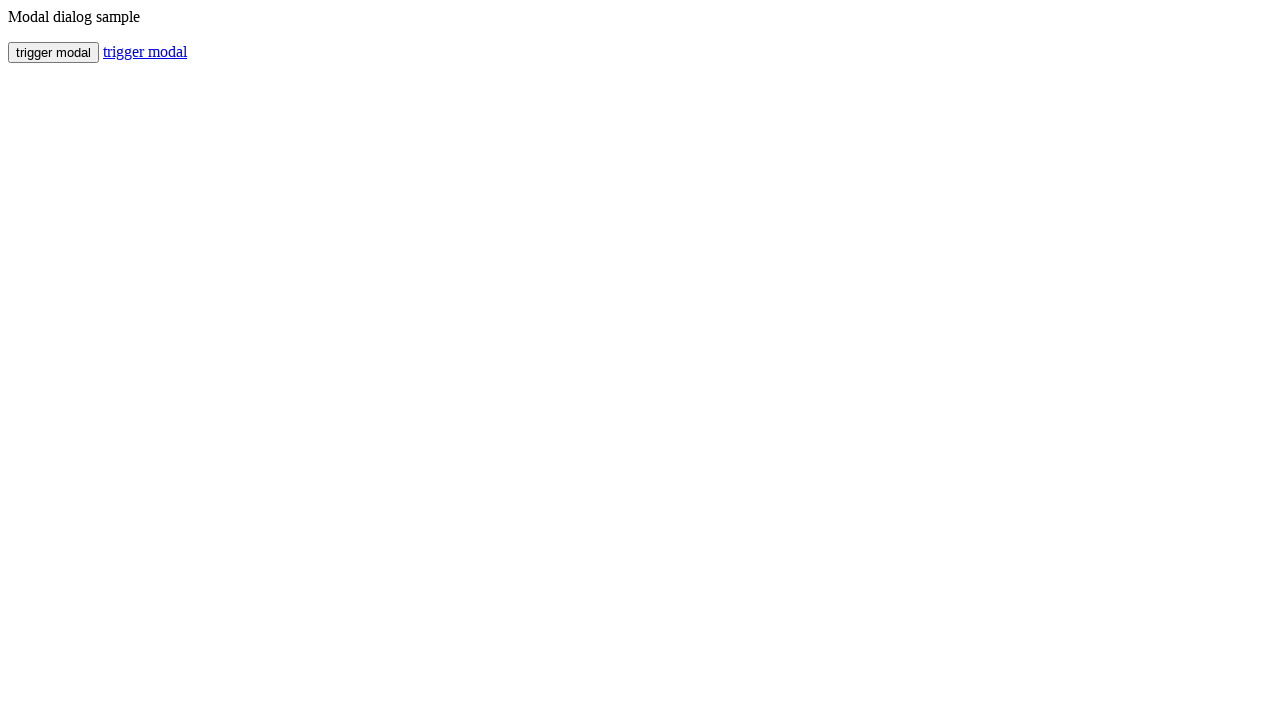